Tests JavaScript confirm dialog handling by clicking a button to trigger an alert, dismissing it, and verifying the cancellation message is displayed

Starting URL: https://www.w3schools.com/jsref/tryit.asp?filename=tryjsref_confirm3

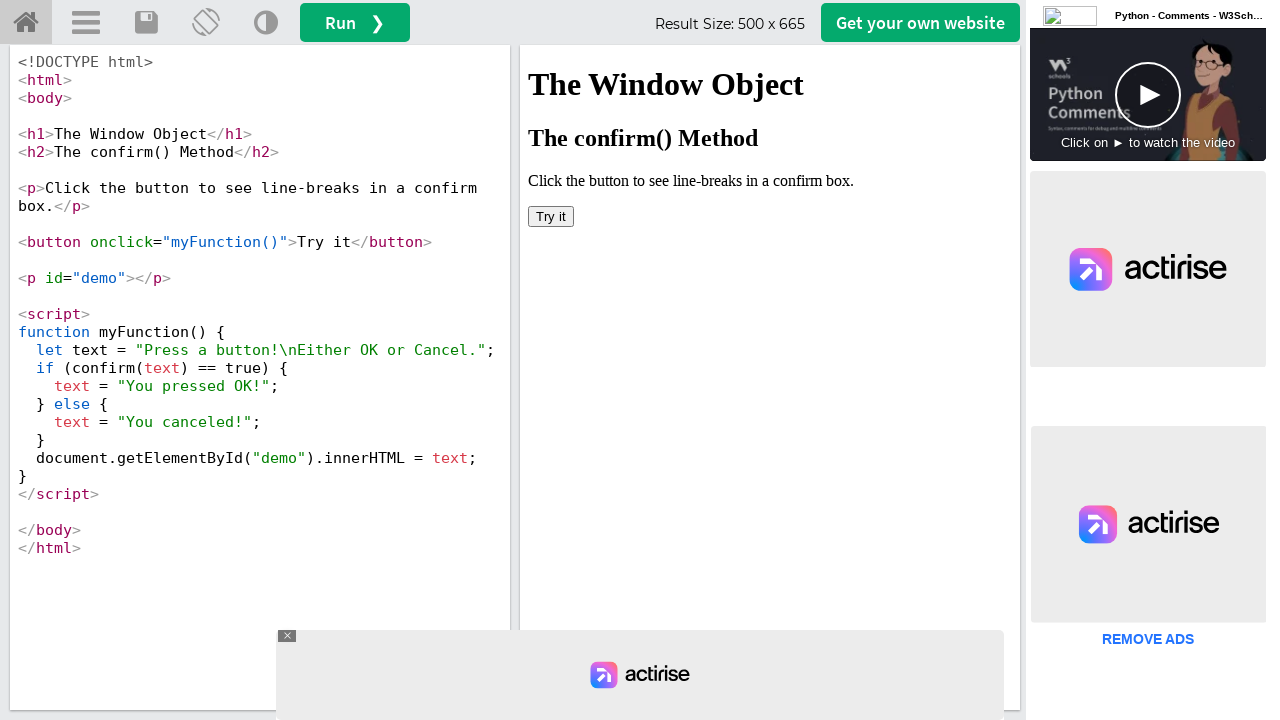

Located iframe with example content
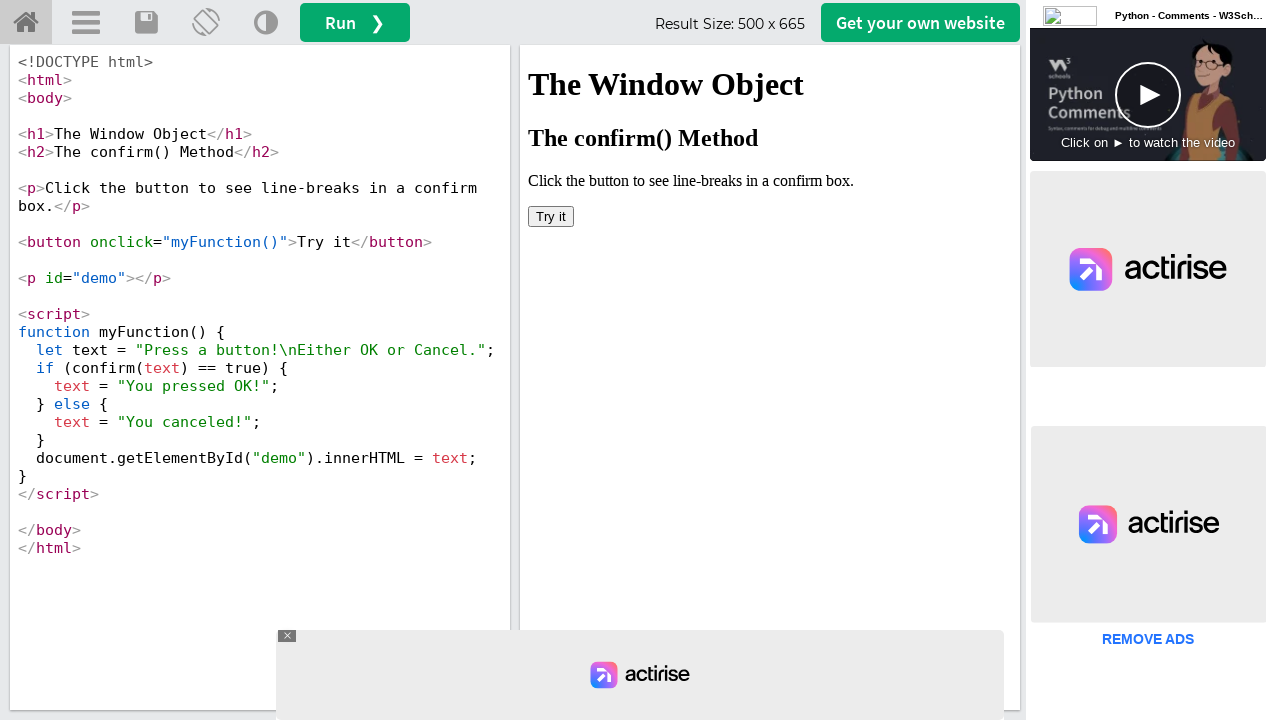

Clicked 'Try it' button to trigger confirm dialog at (551, 216) on #iframeResult >> internal:control=enter-frame >> xpath=//button[text()='Try it']
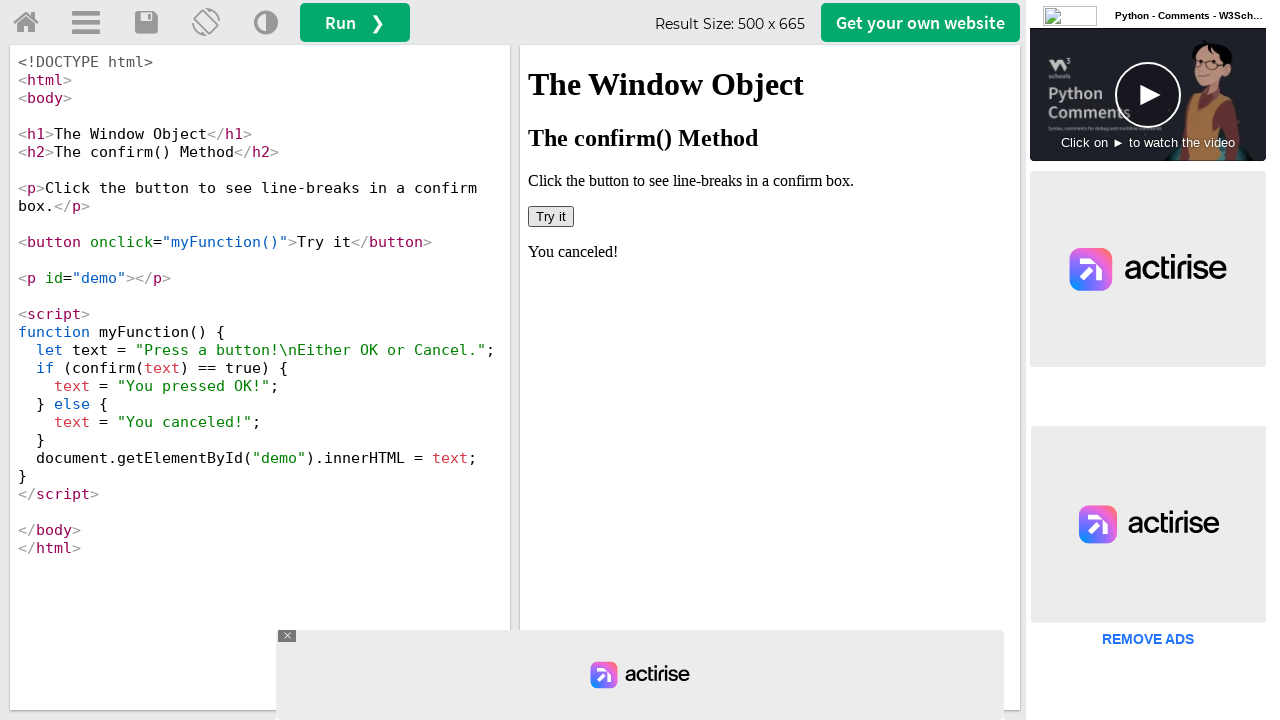

Set up dialog handler to dismiss confirm dialog
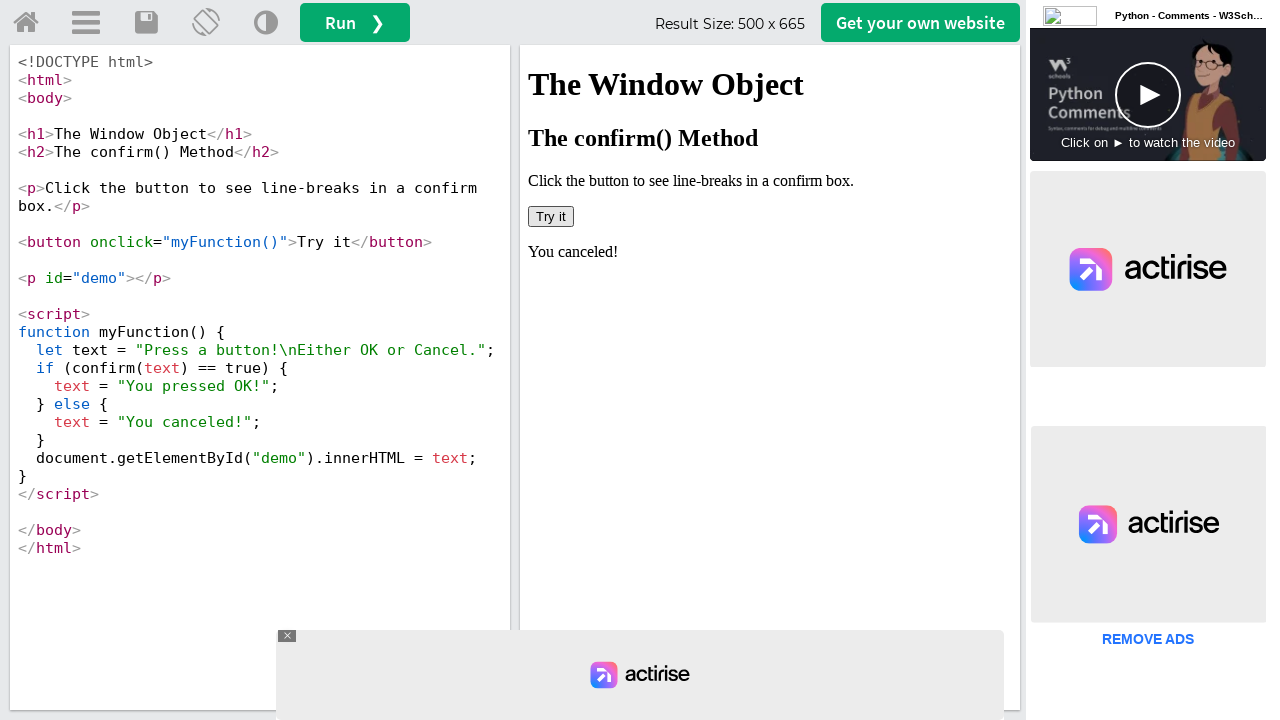

Clicked 'Try it' button again to trigger and dismiss confirm dialog at (551, 216) on #iframeResult >> internal:control=enter-frame >> xpath=//button[text()='Try it']
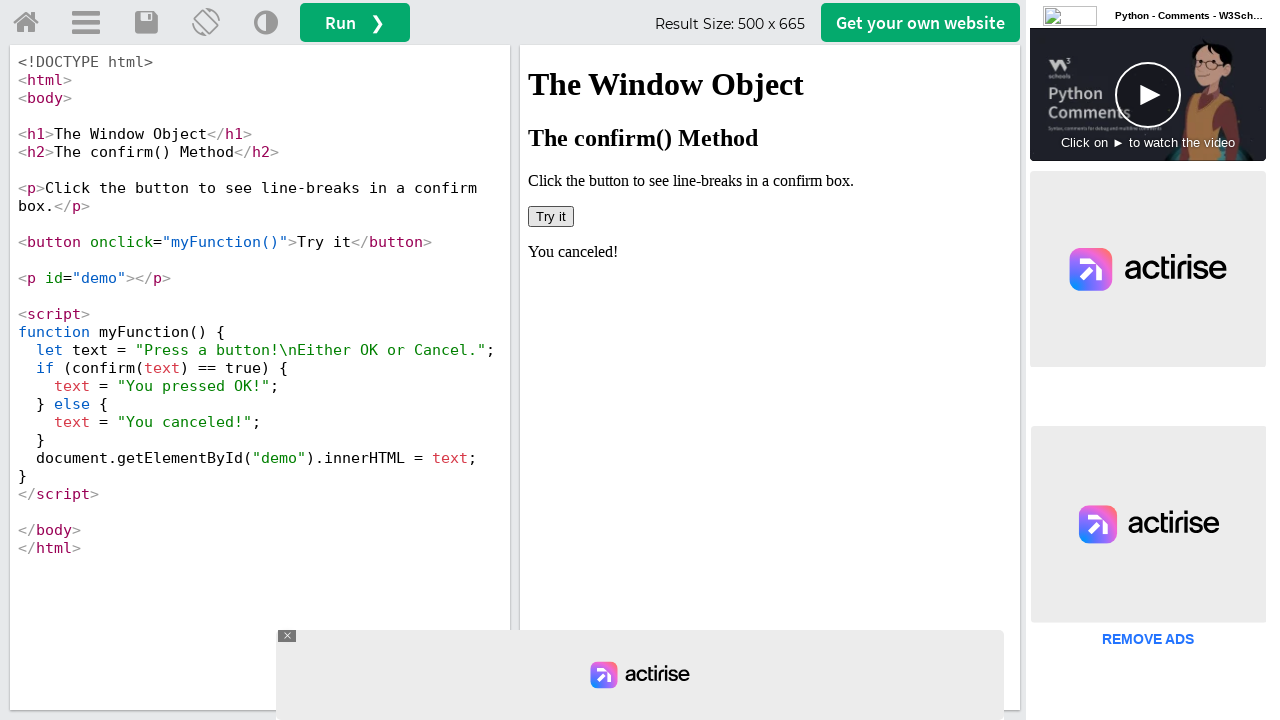

Verified cancellation message displayed in demo element
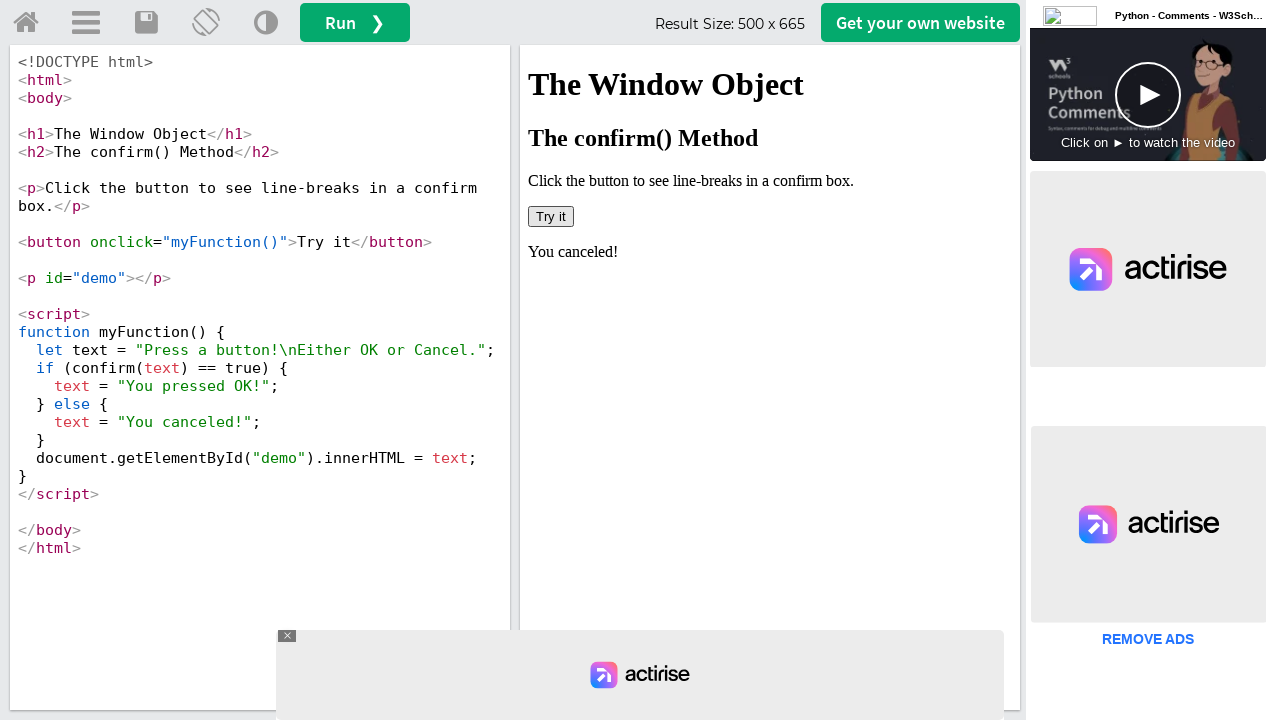

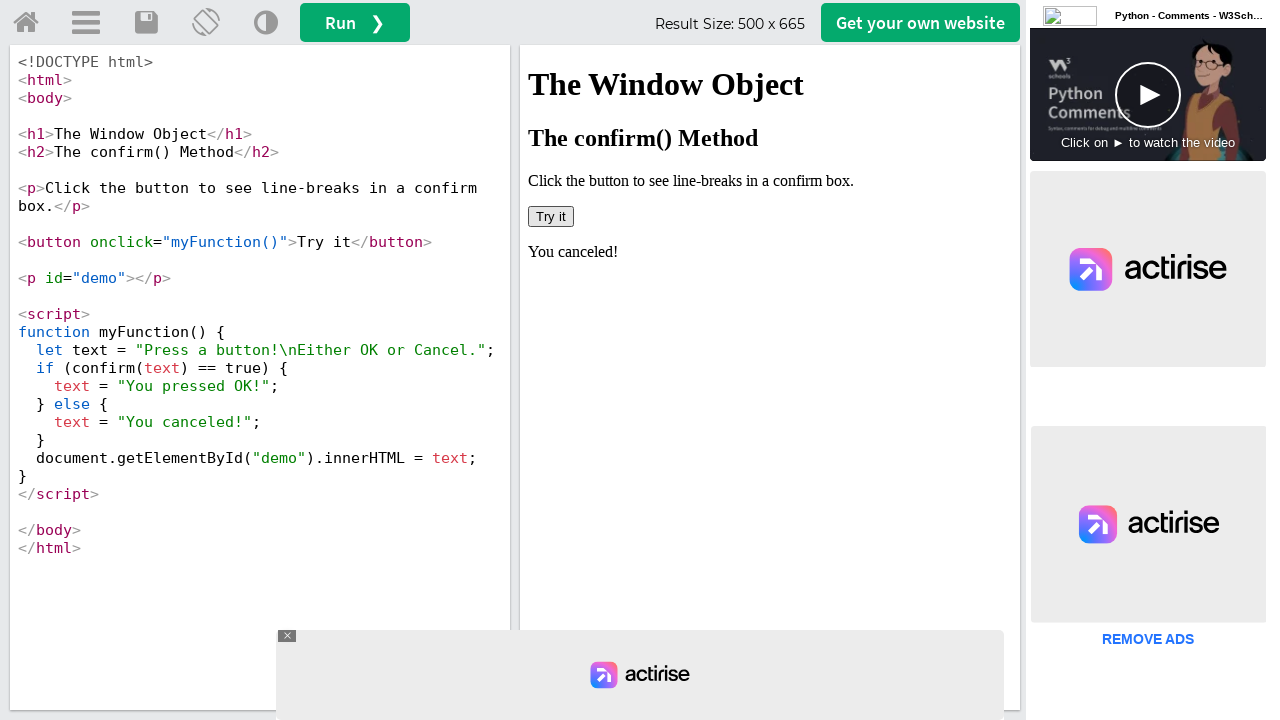